Navigates to Bootswatch default theme page and highlights various form input elements including email, password, and textarea fields

Starting URL: https://bootswatch.com/default/

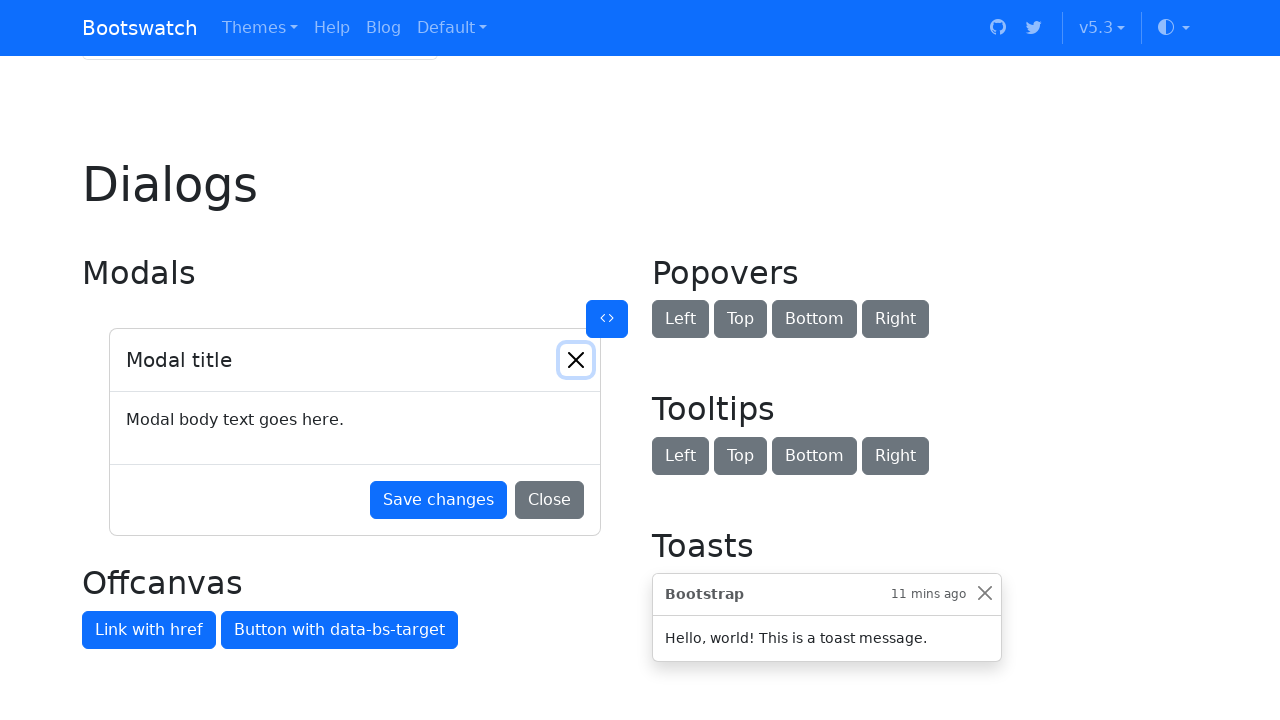

Navigated to Bootswatch default theme page
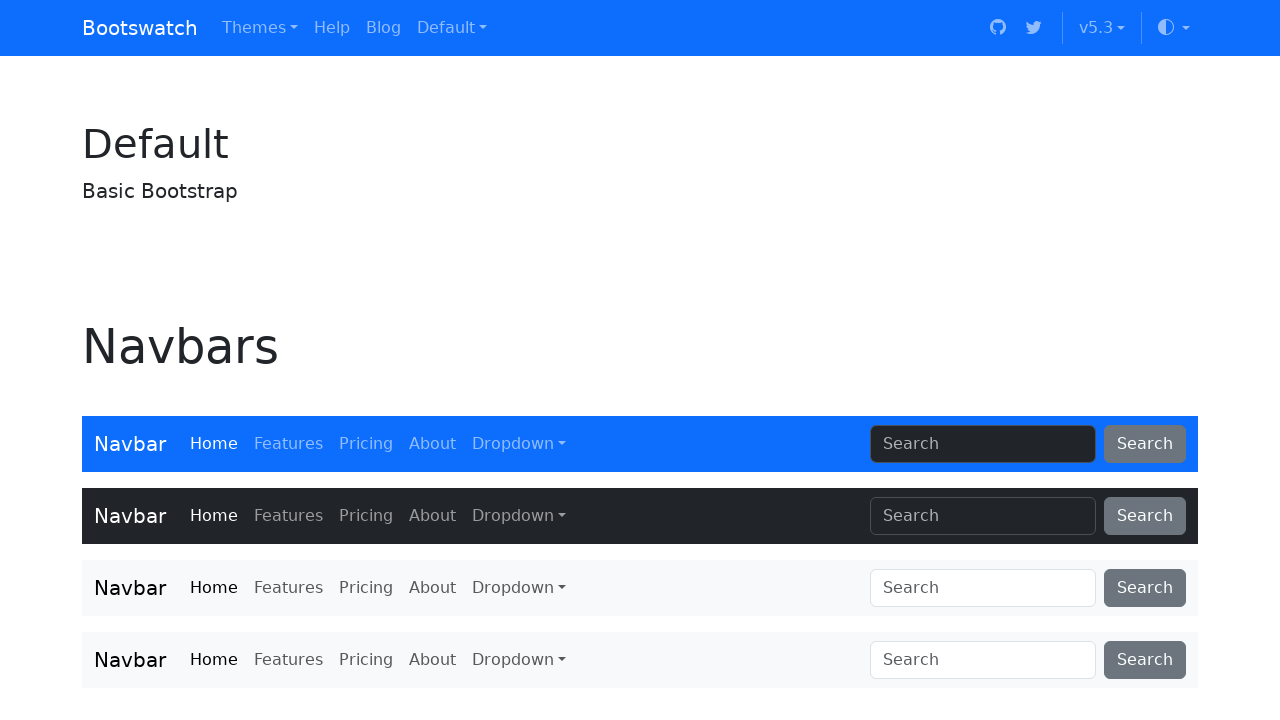

Highlighted email address input field
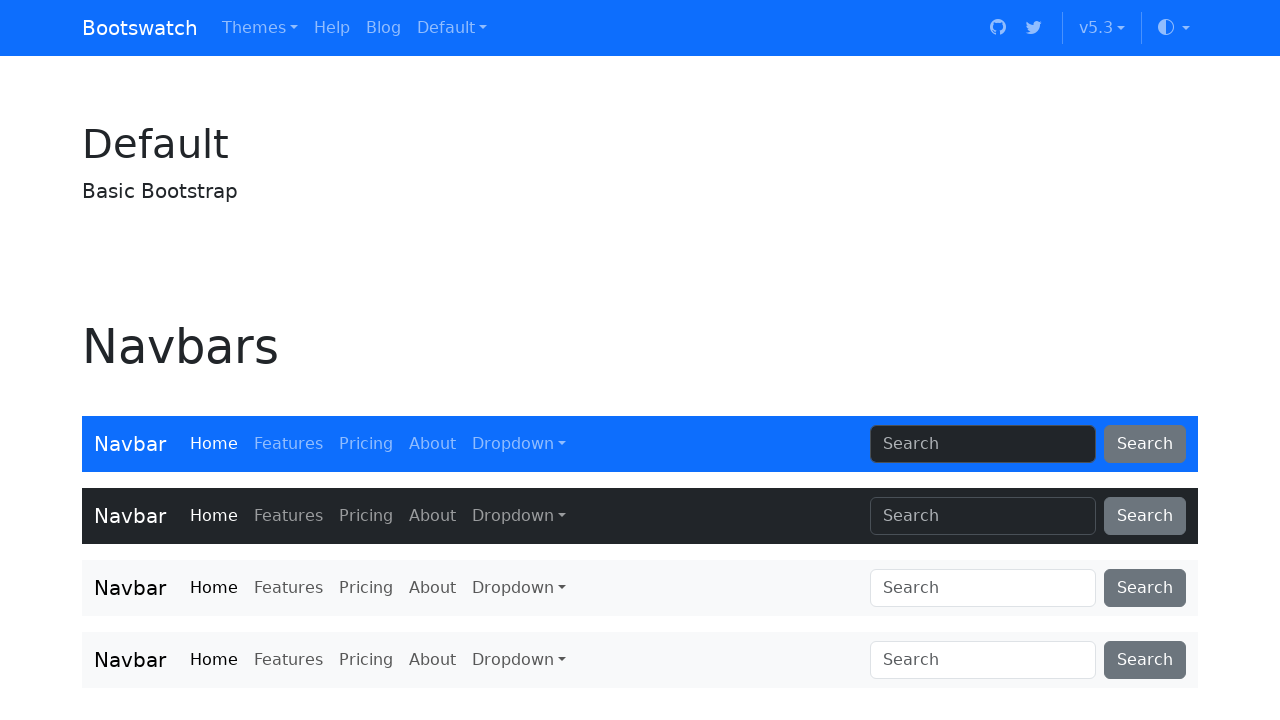

Highlighted password input field
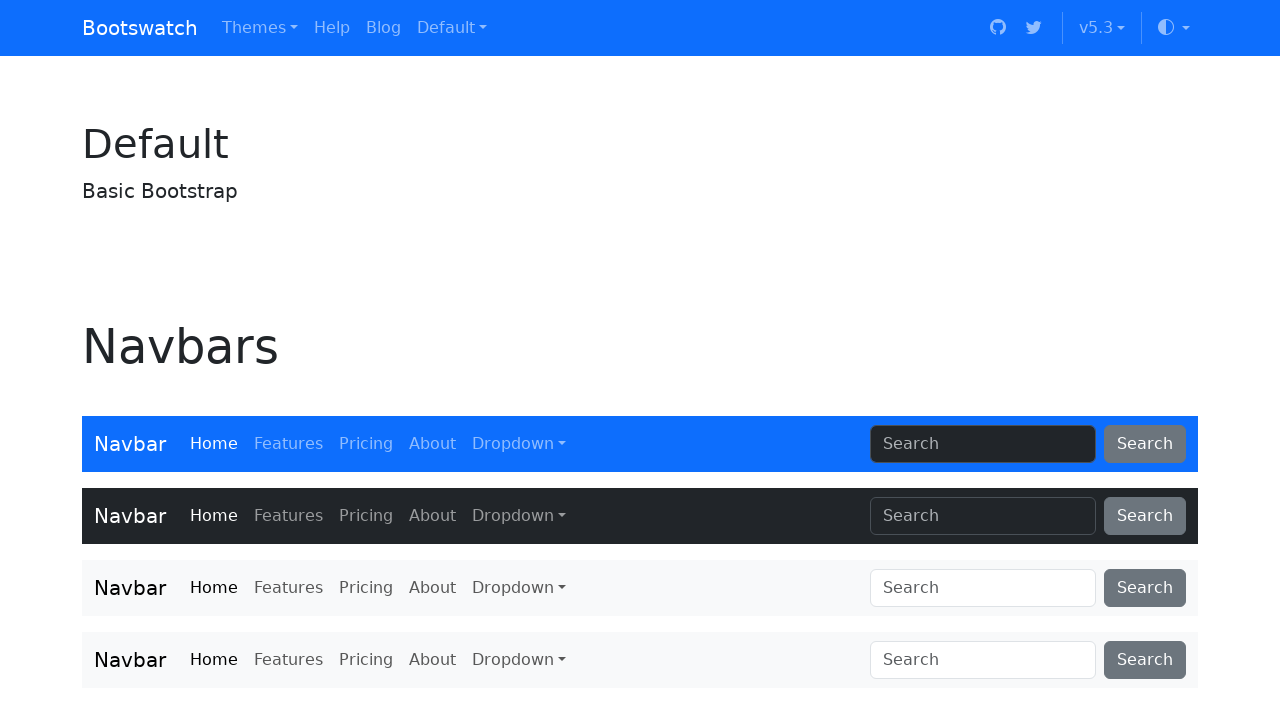

Highlighted example textarea field
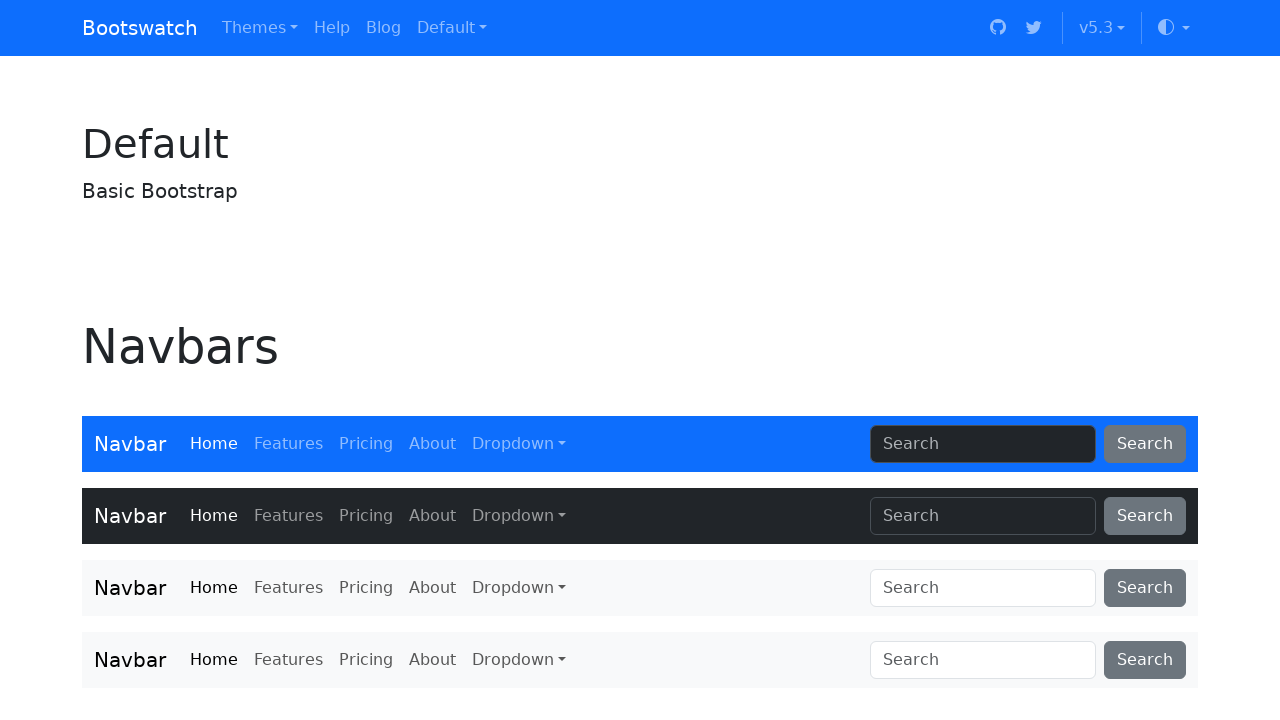

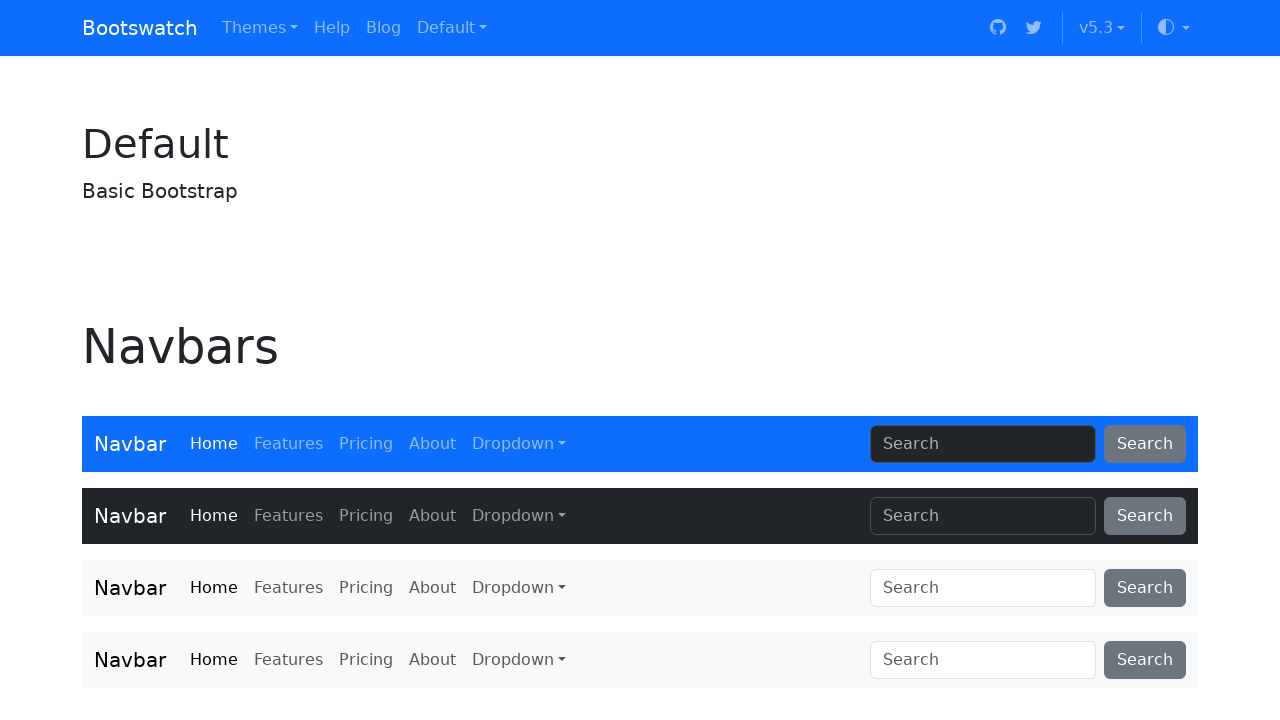